Tests handling of JavaScript confirmation alerts by clicking a button to trigger an alert, accepting it, and verifying the result message displayed on the page.

Starting URL: http://the-internet.herokuapp.com/javascript_alerts

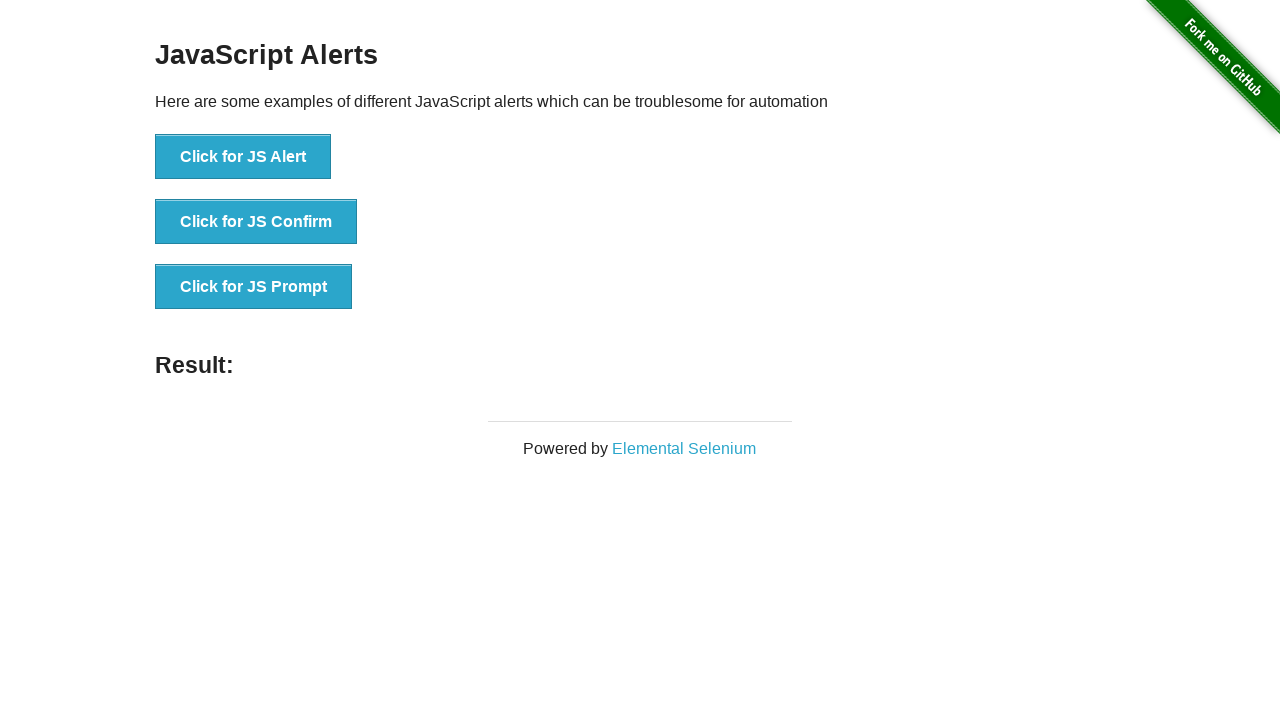

Clicked the second button to trigger JavaScript confirmation alert at (256, 222) on .example li:nth-child(2) button
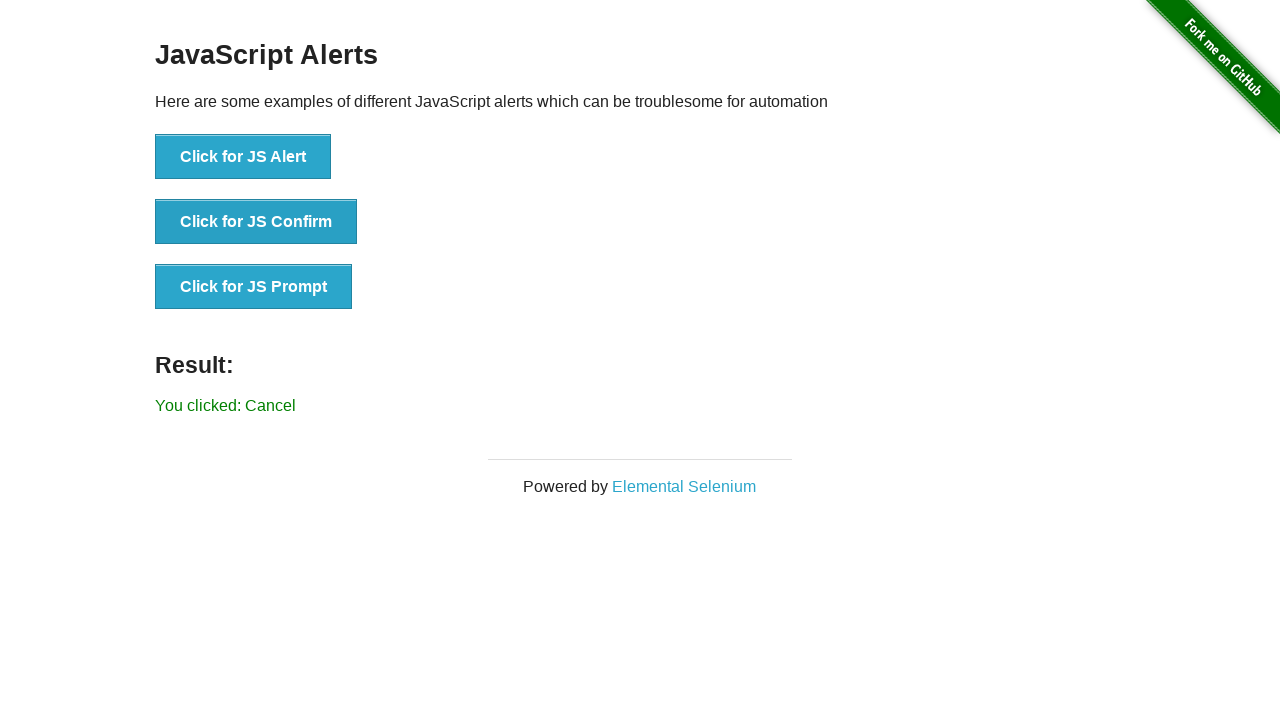

Set up dialog handler to accept the confirmation alert
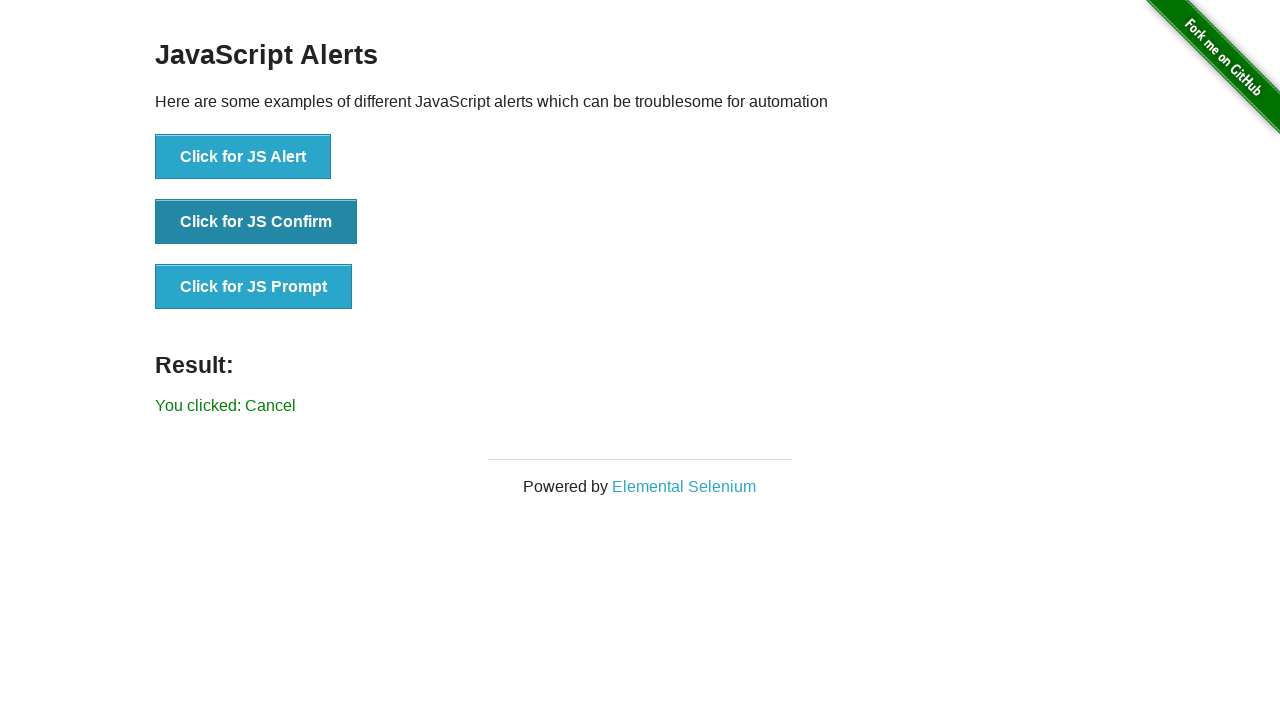

Waited for result message element to appear after accepting alert
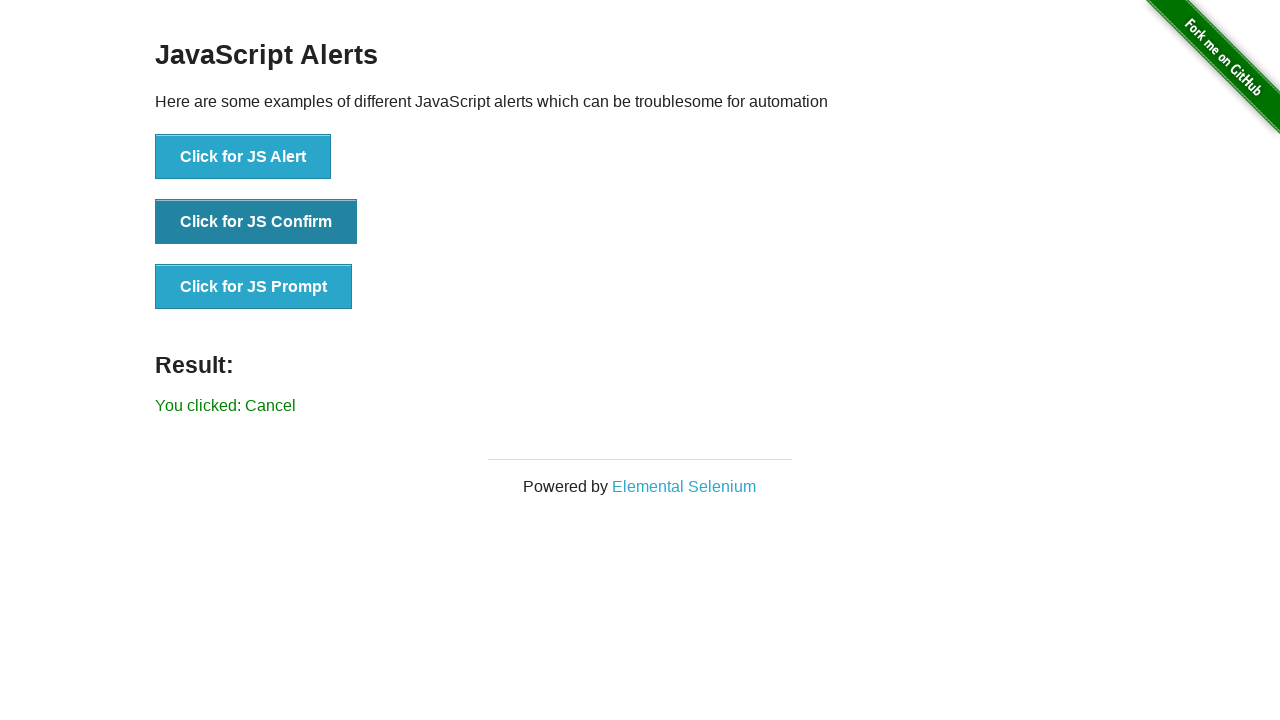

Retrieved result message: 'You clicked: Cancel'
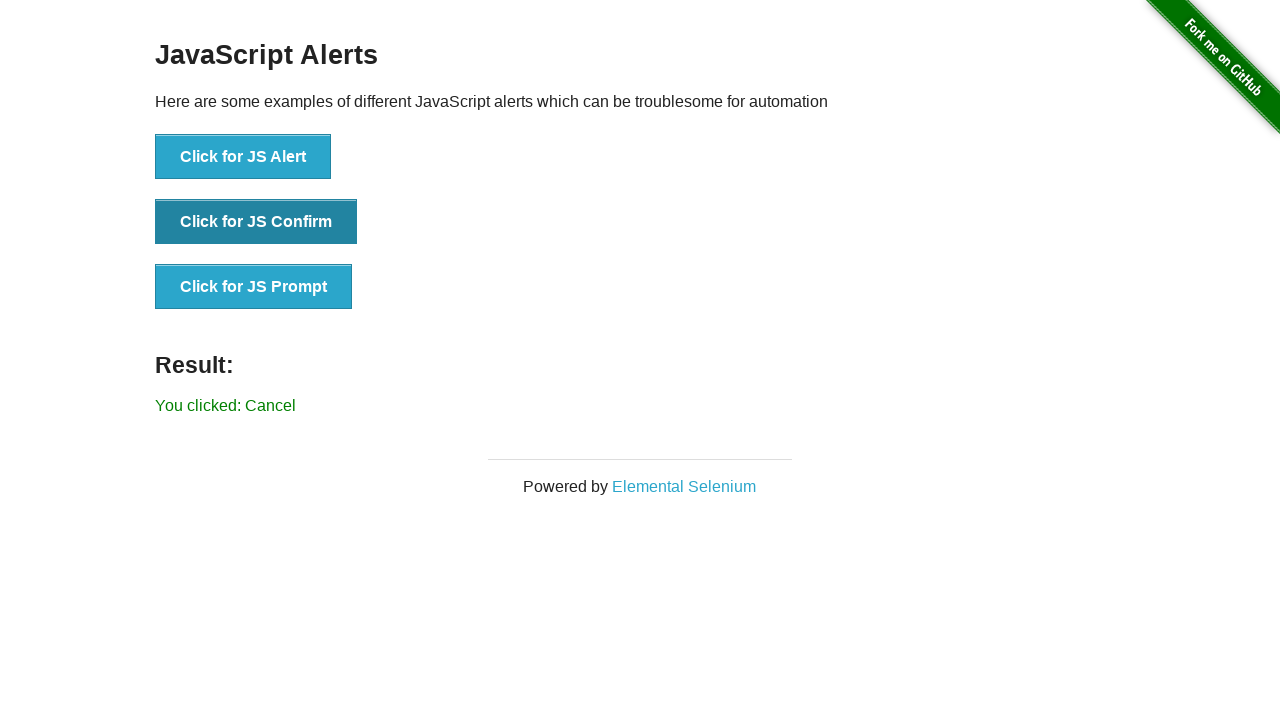

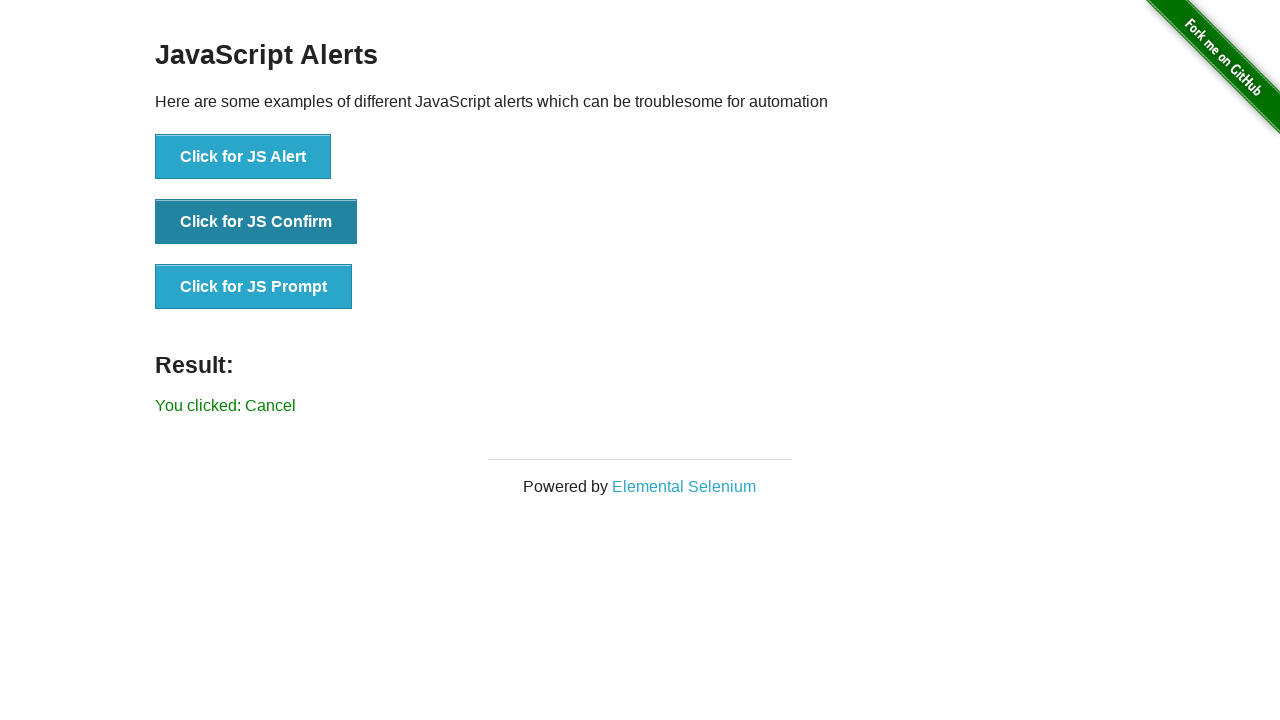